Navigates to the FreeCRM homepage and verifies that the page has fully loaded by checking the document ready state.

Starting URL: https://classic.freecrm.com/index.html

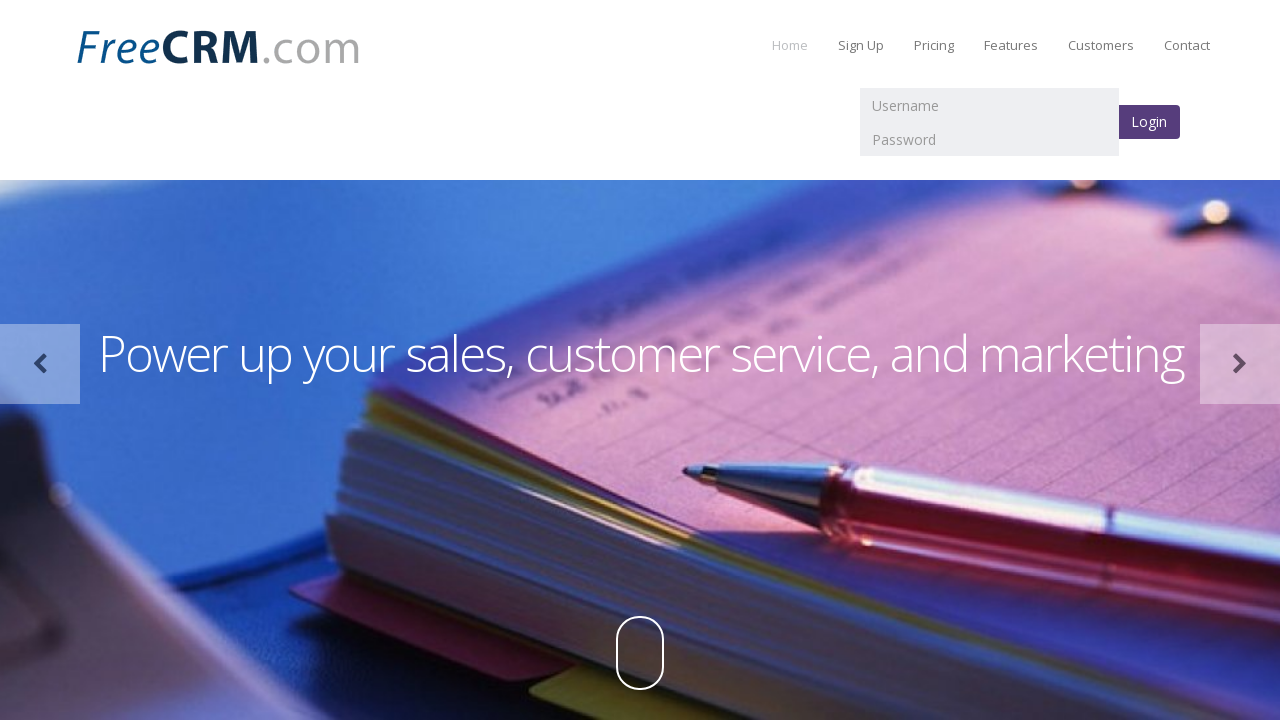

Navigated to FreeCRM homepage
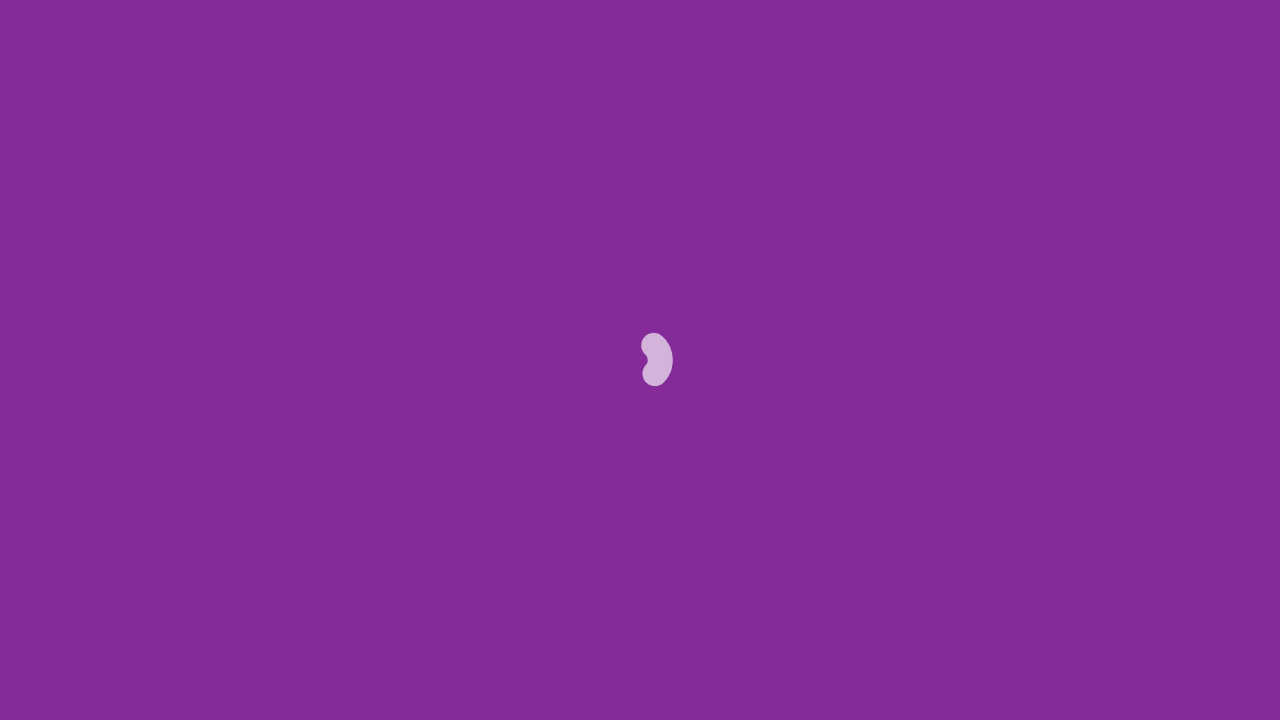

Waited for page load state to complete
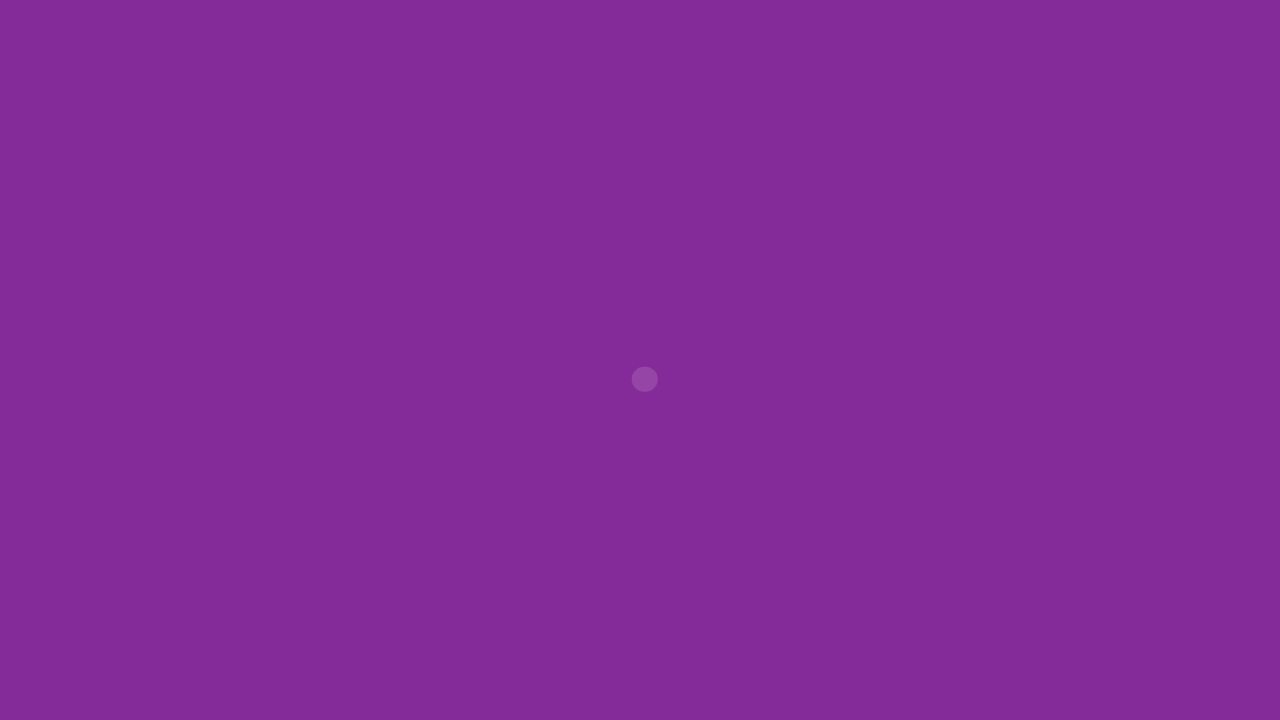

Evaluated document ready state
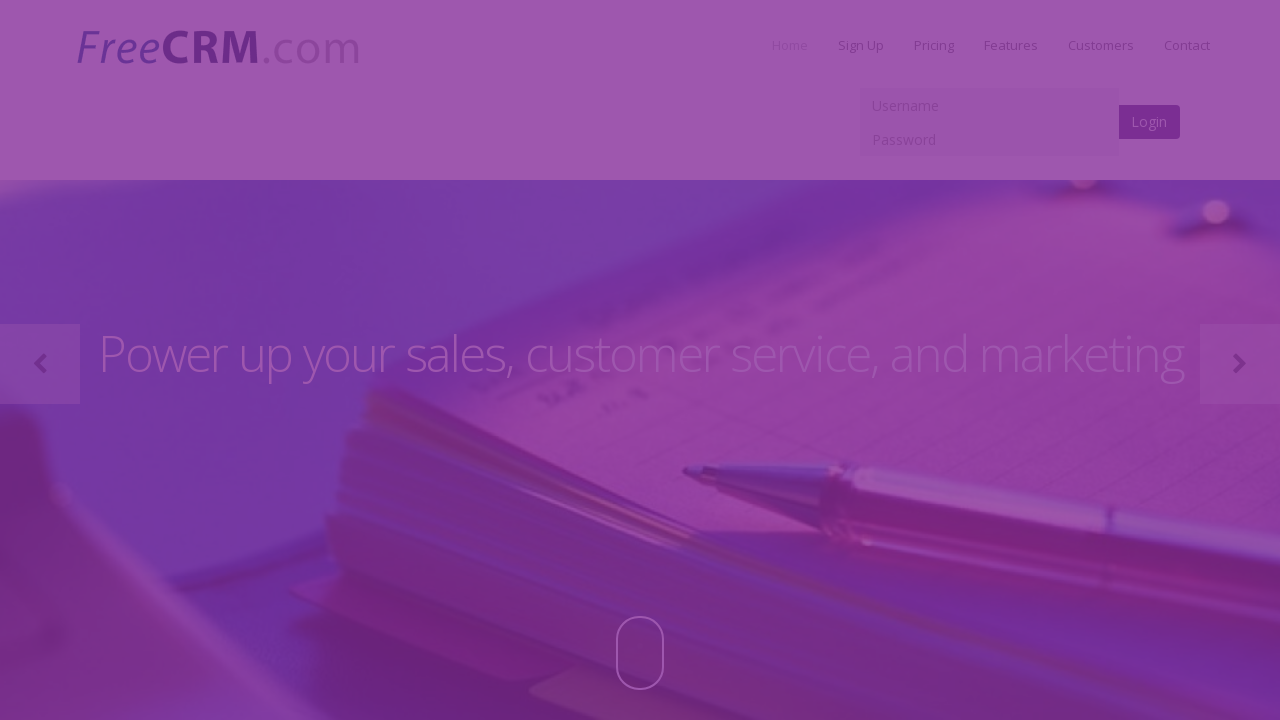

Verified page fully loaded with document.readyState === 'complete'
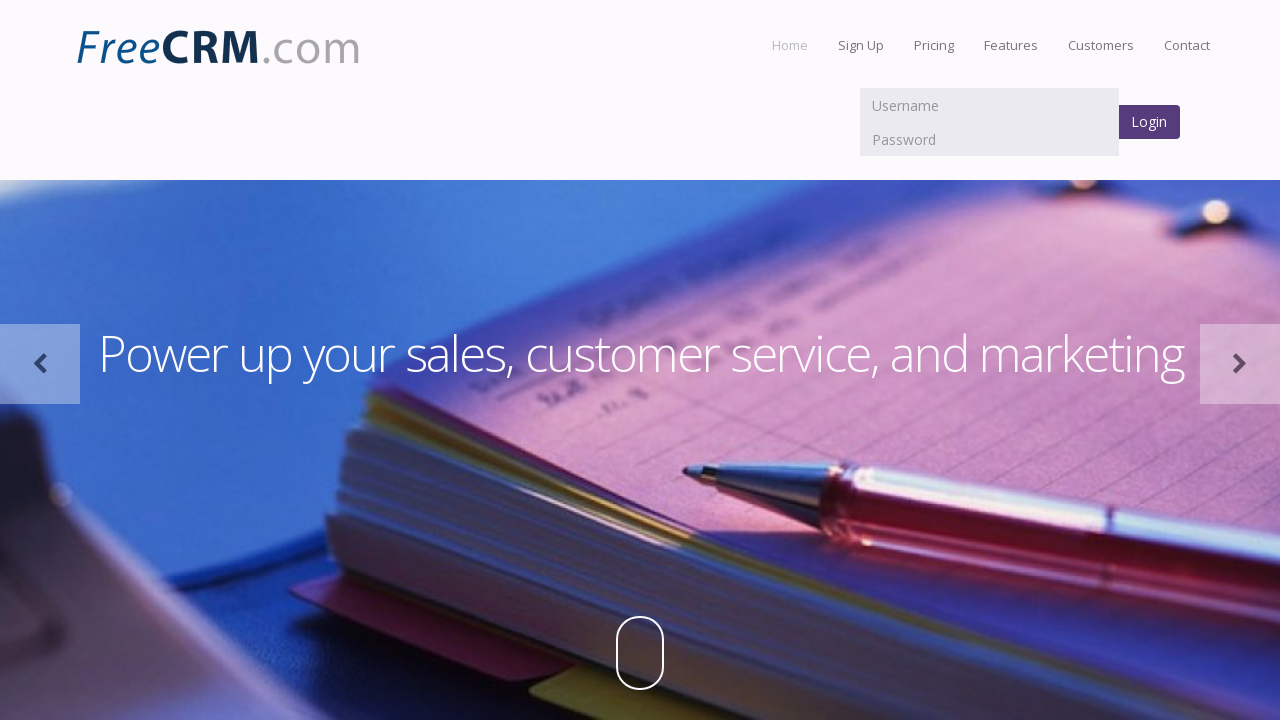

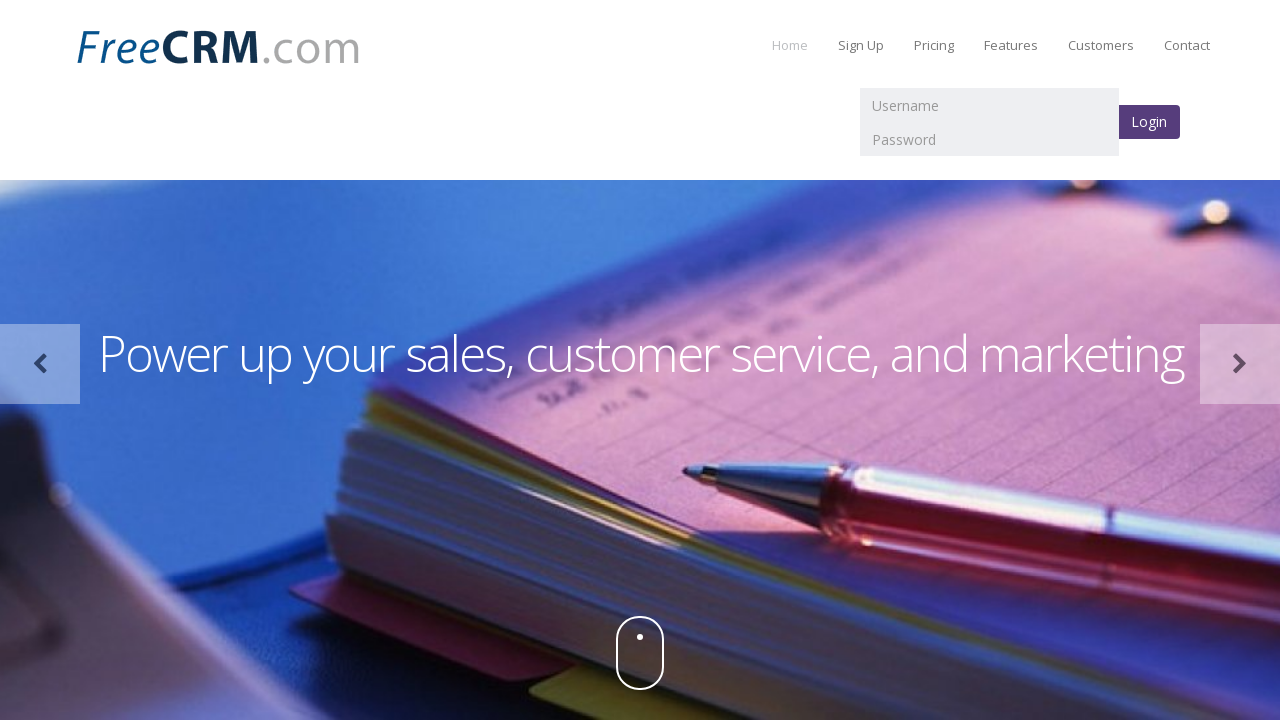